Tests dynamic content loading by clicking a start button and waiting for a hidden element to become visible, demonstrating handling of dynamically loaded content.

Starting URL: https://the-internet.herokuapp.com/dynamic_loading/1

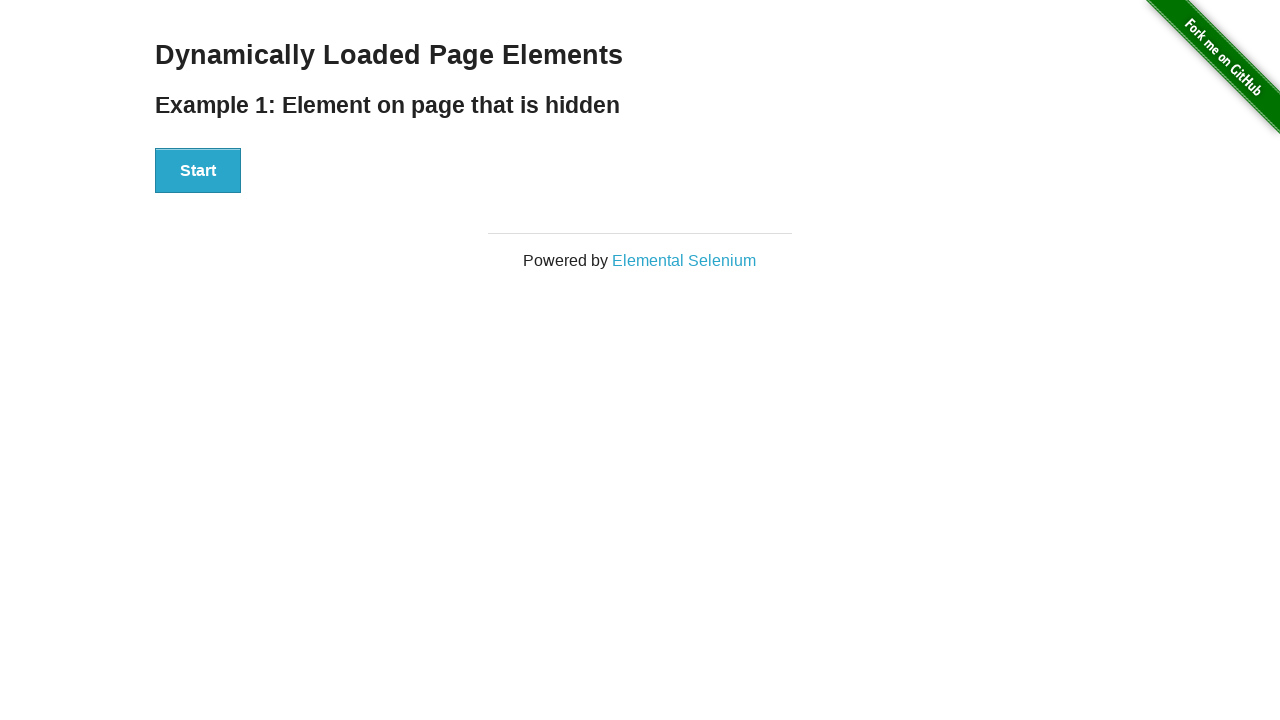

Clicked the Start button to trigger dynamic content loading at (198, 171) on #start button
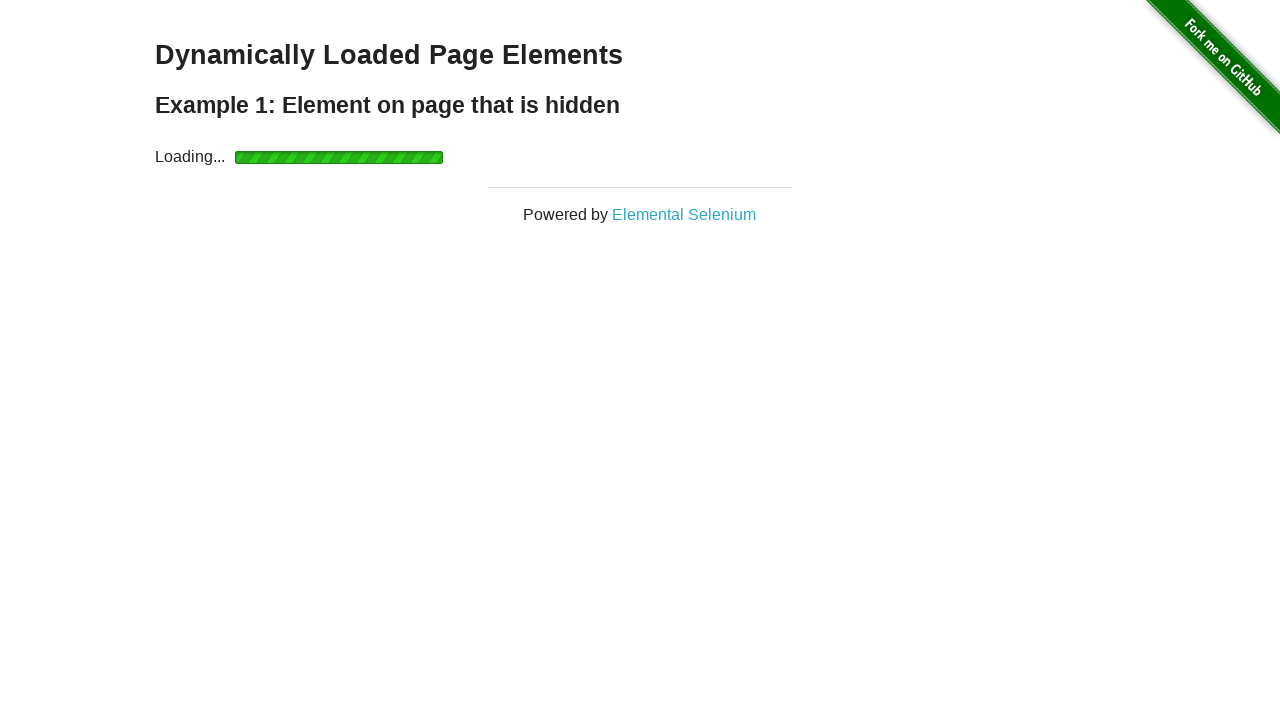

Waited for dynamically loaded heading to become visible
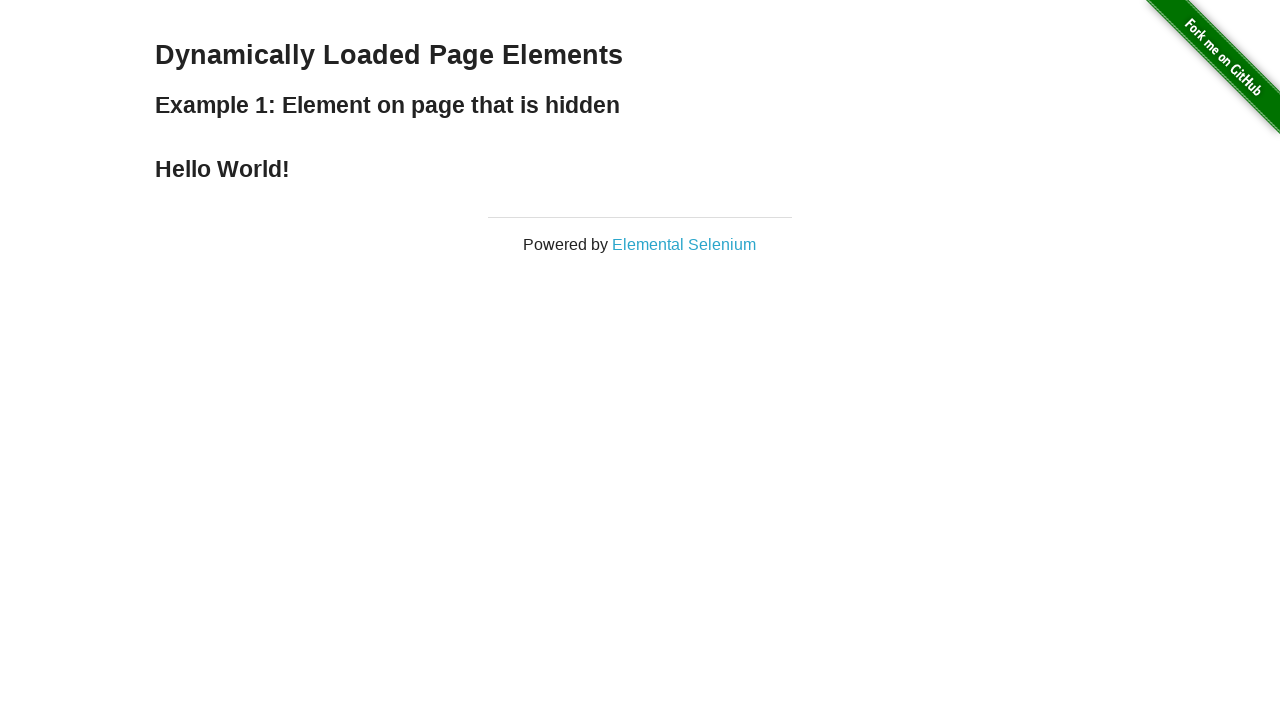

Located the finish heading element
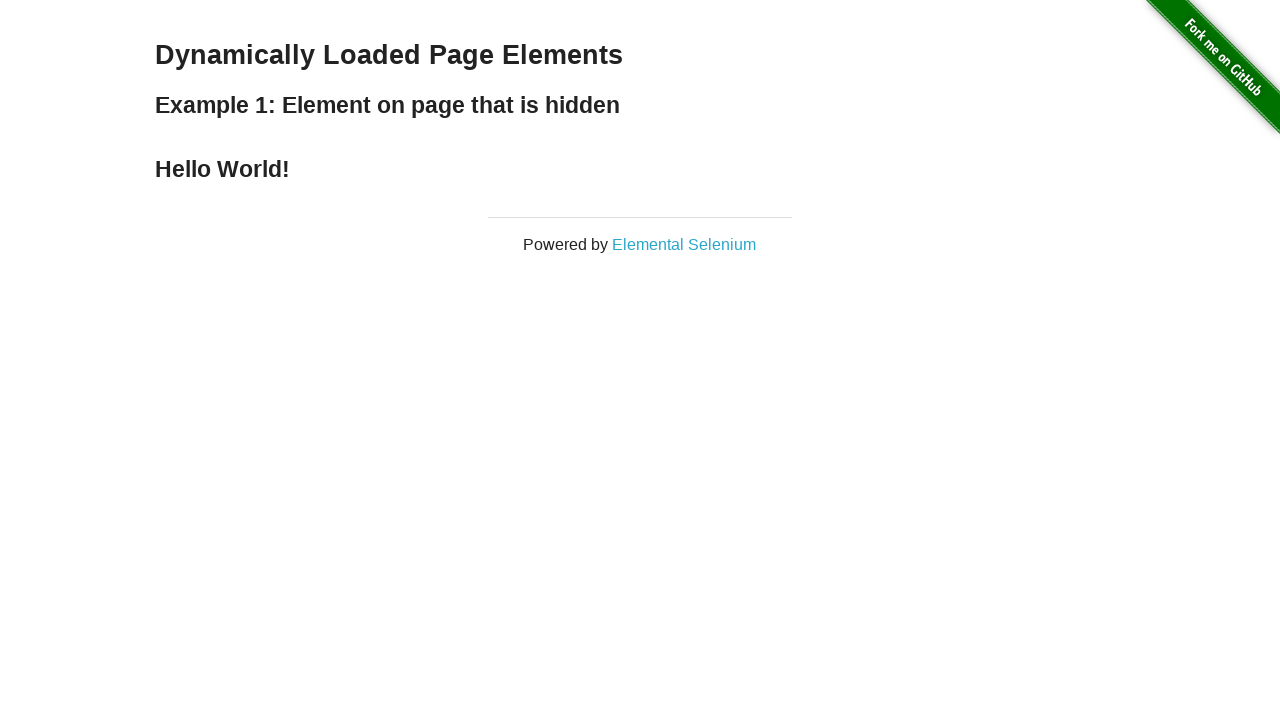

Confirmed the finish heading is visible
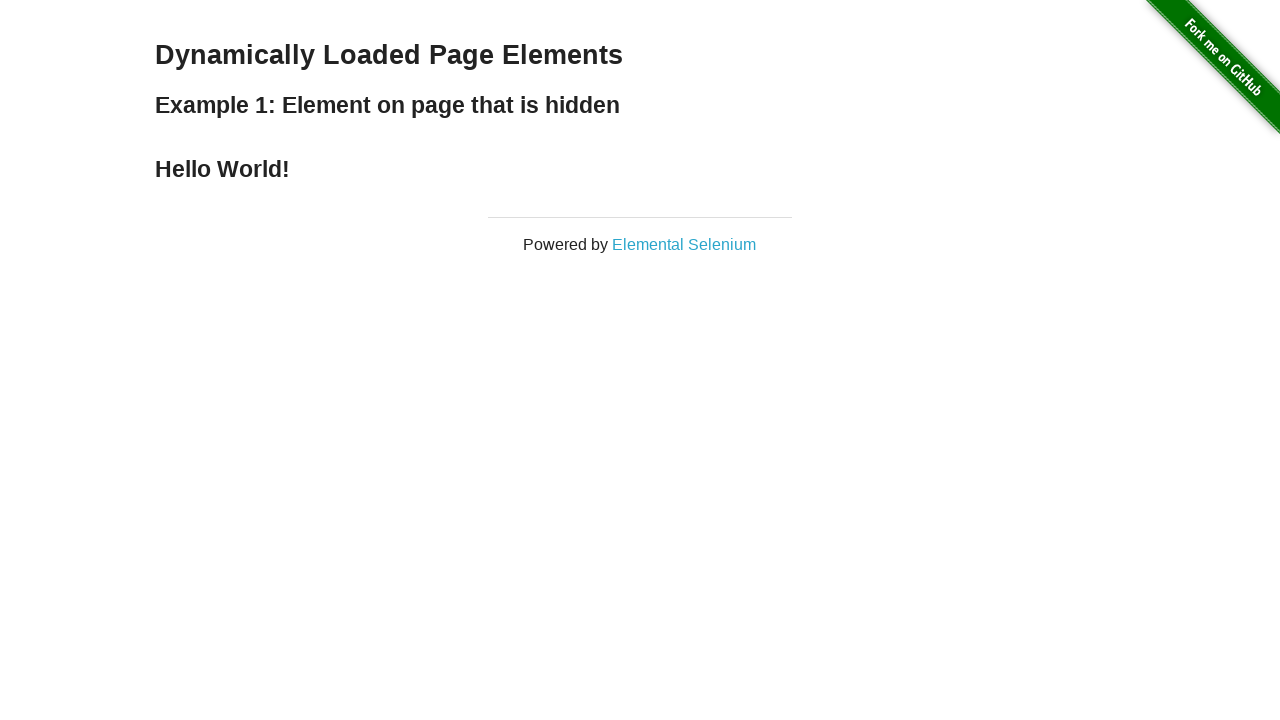

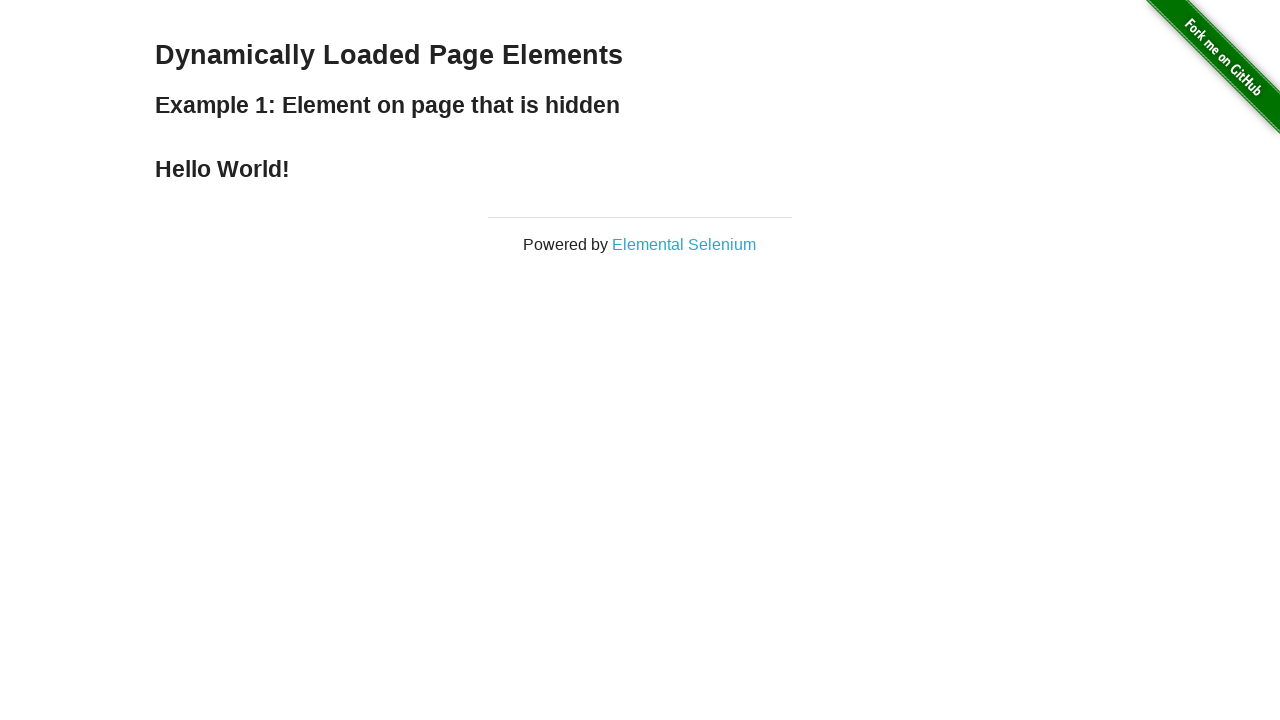